Navigates to ParaBank homepage and clicks the "About Us" link to view the About Us page

Starting URL: https://parabank.parasoft.com/parabank/index.htm

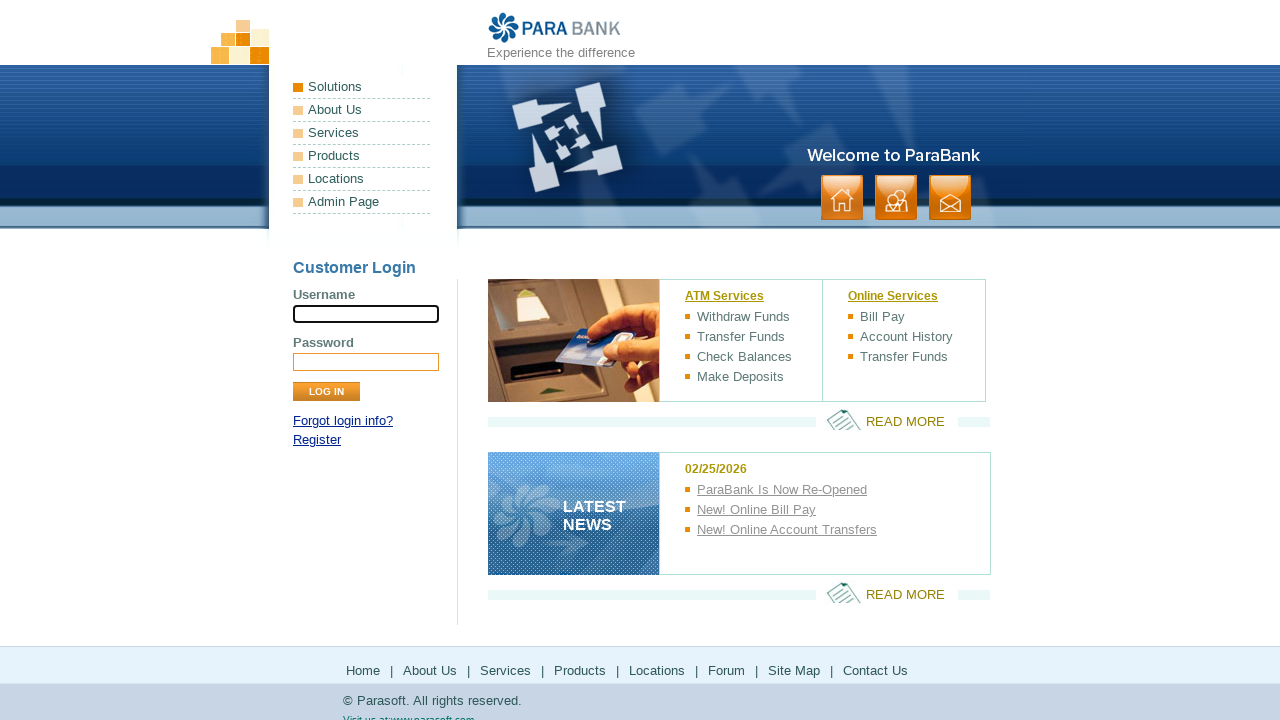

Clicked the 'About Us' link at (362, 110) on a:has-text('About Us')
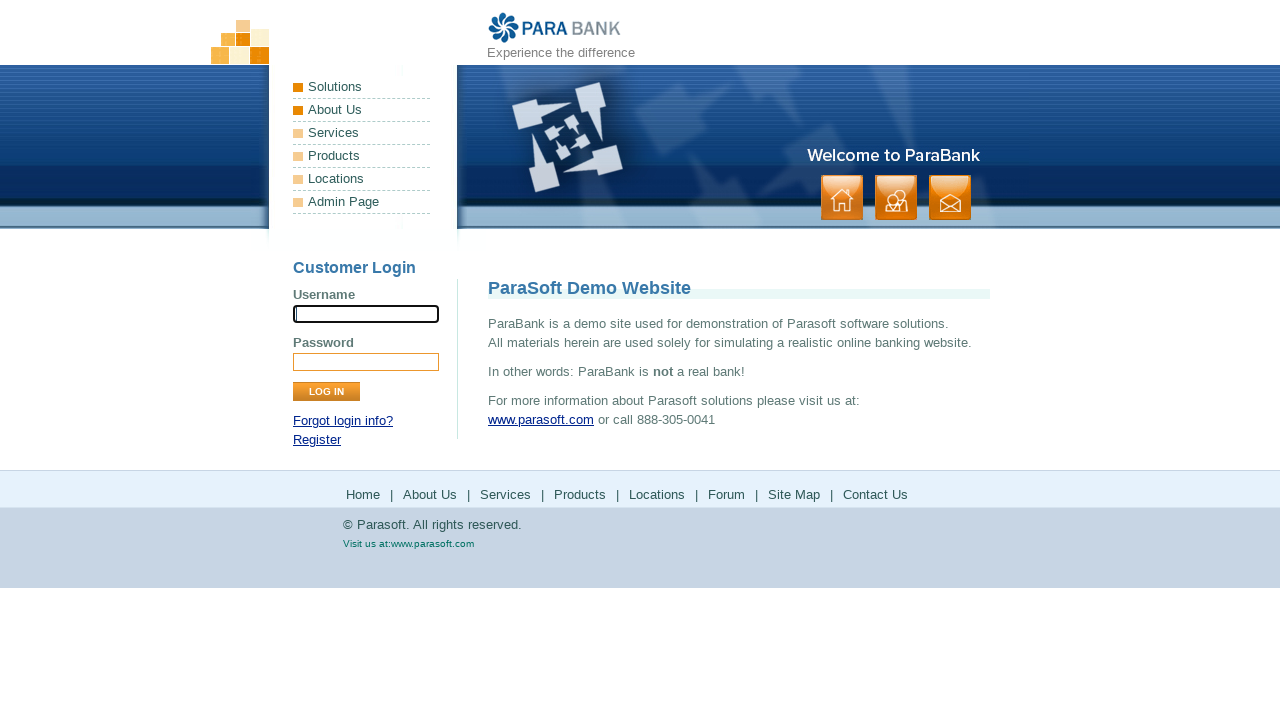

About Us page loaded successfully
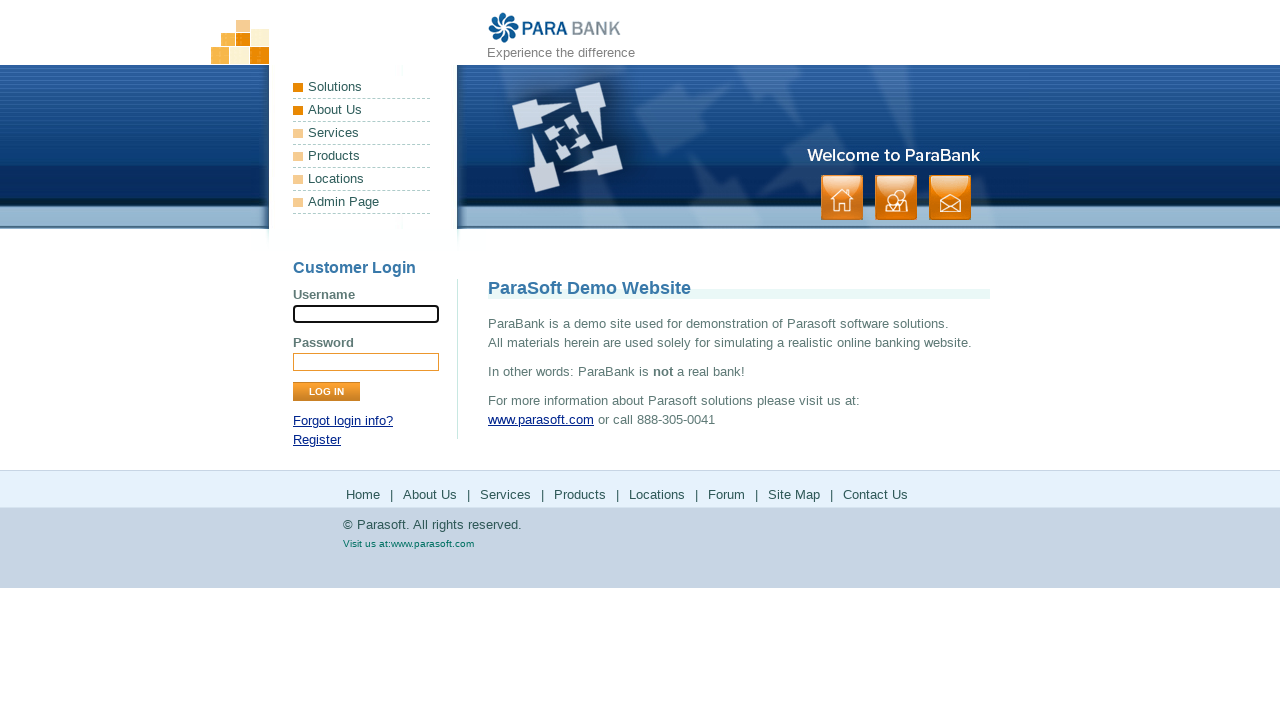

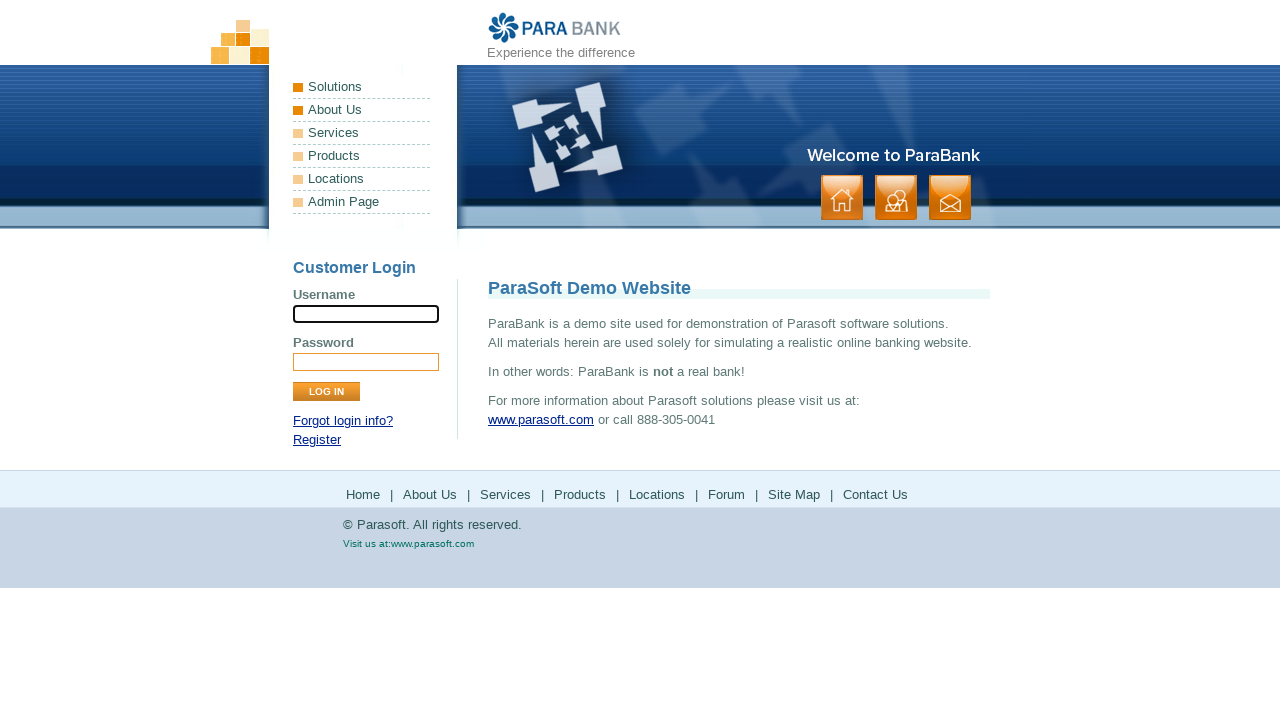